Tests submitting a randomly generated invalid code and verifies that an 'Invalid code' message is displayed

Starting URL: https://portugate.pt/audio/

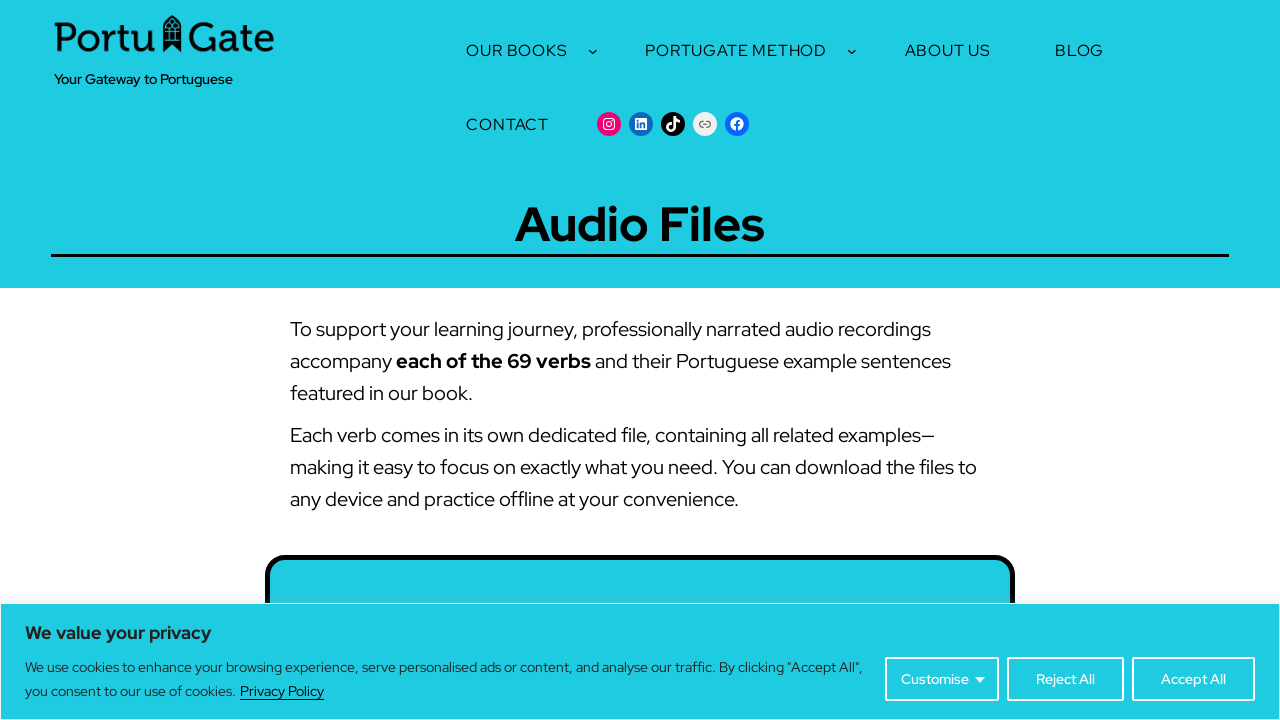

Filled audio code input with invalid code 'xK9mPq3rTv2n' on #audio-code
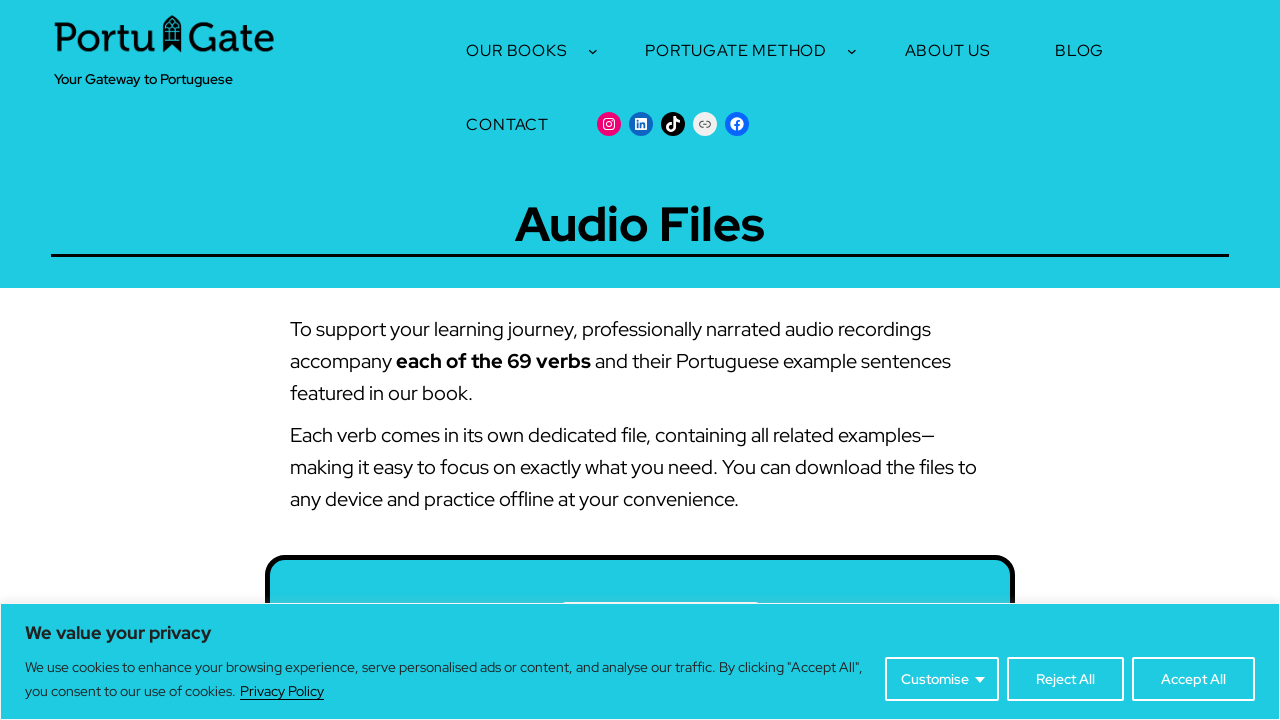

Clicked submit button to validate the code at (814, 360) on #audio-form > p > button
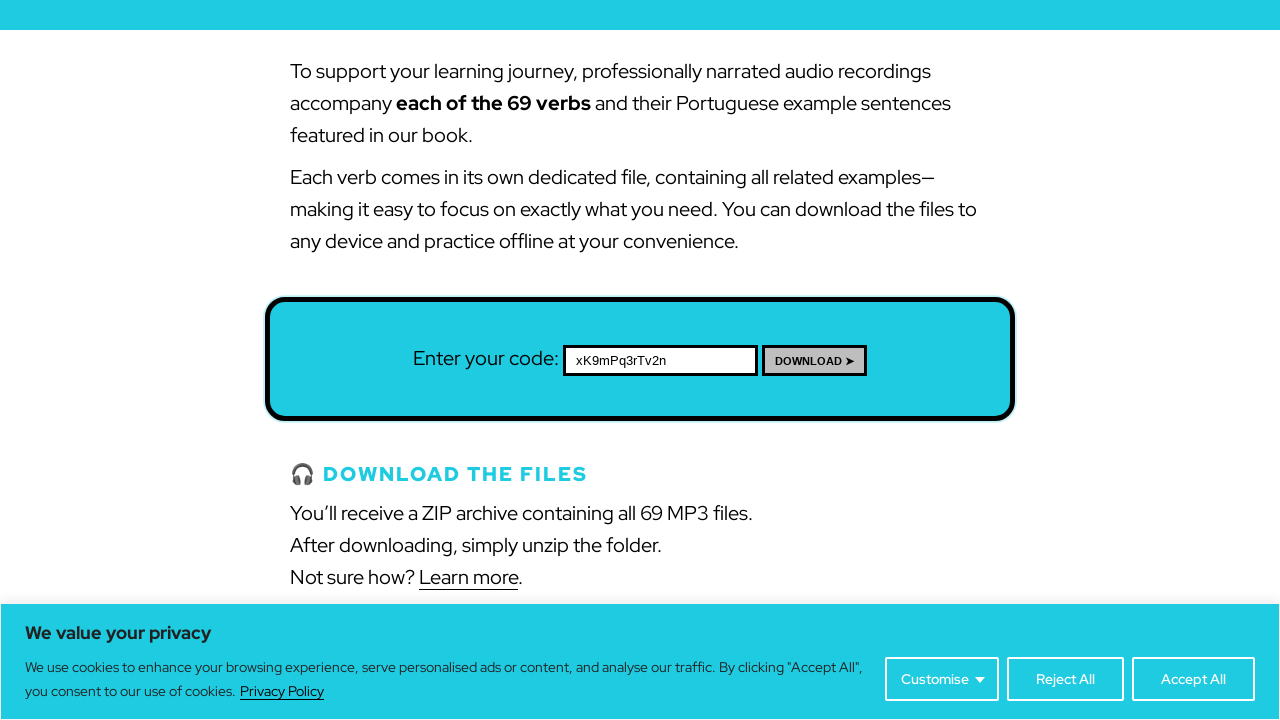

Verified that 'Invalid code' message is displayed in download link area
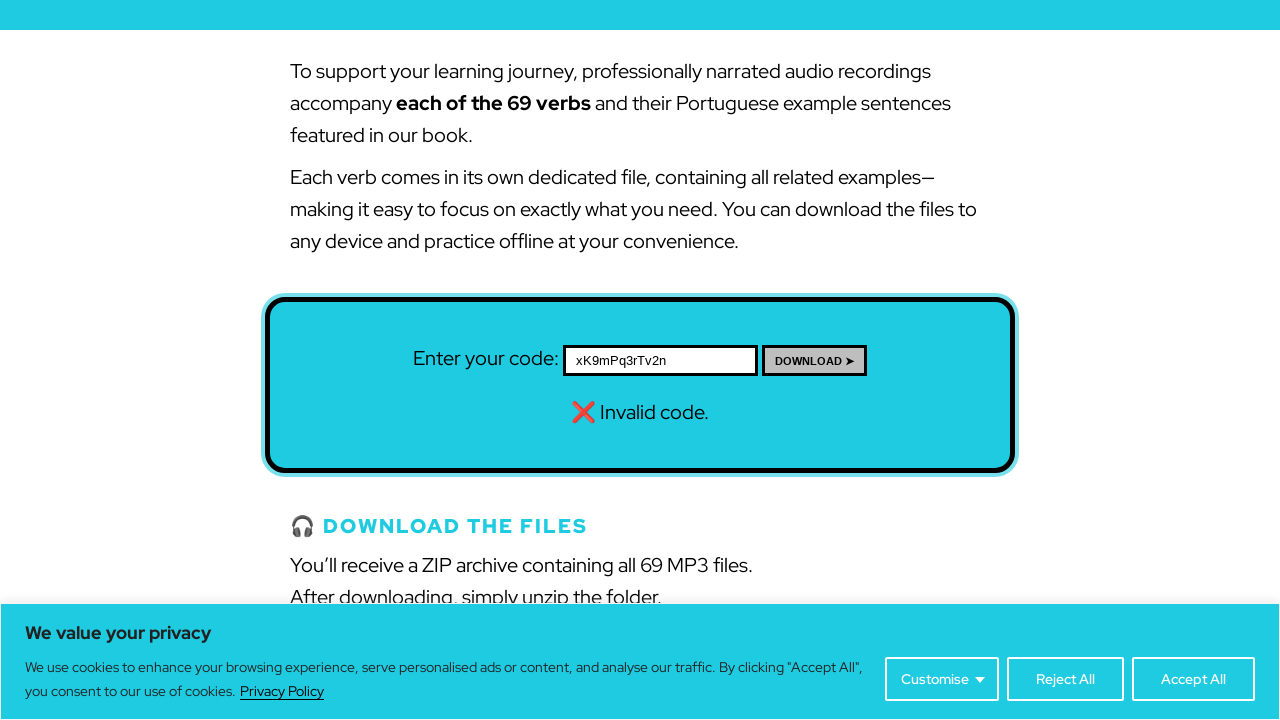

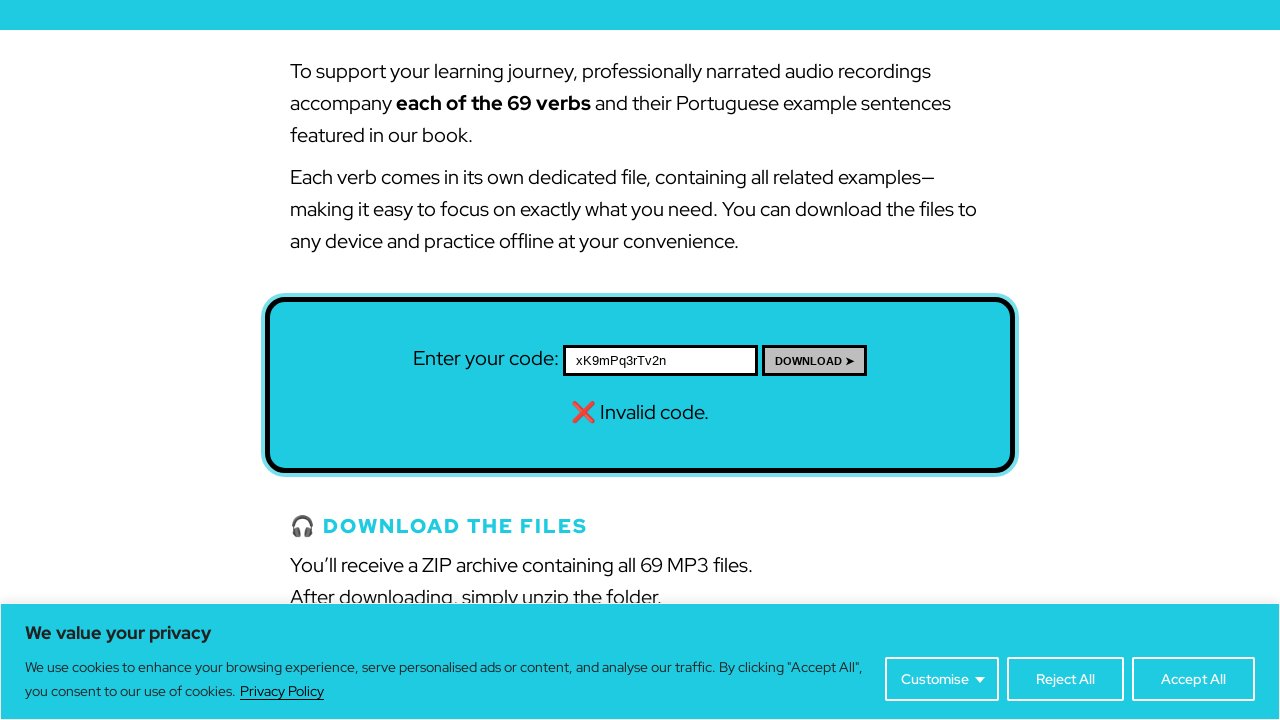